Tests drag and drop functionality by dragging an element from one location to another within an iframe

Starting URL: https://jqueryui.com/droppable/

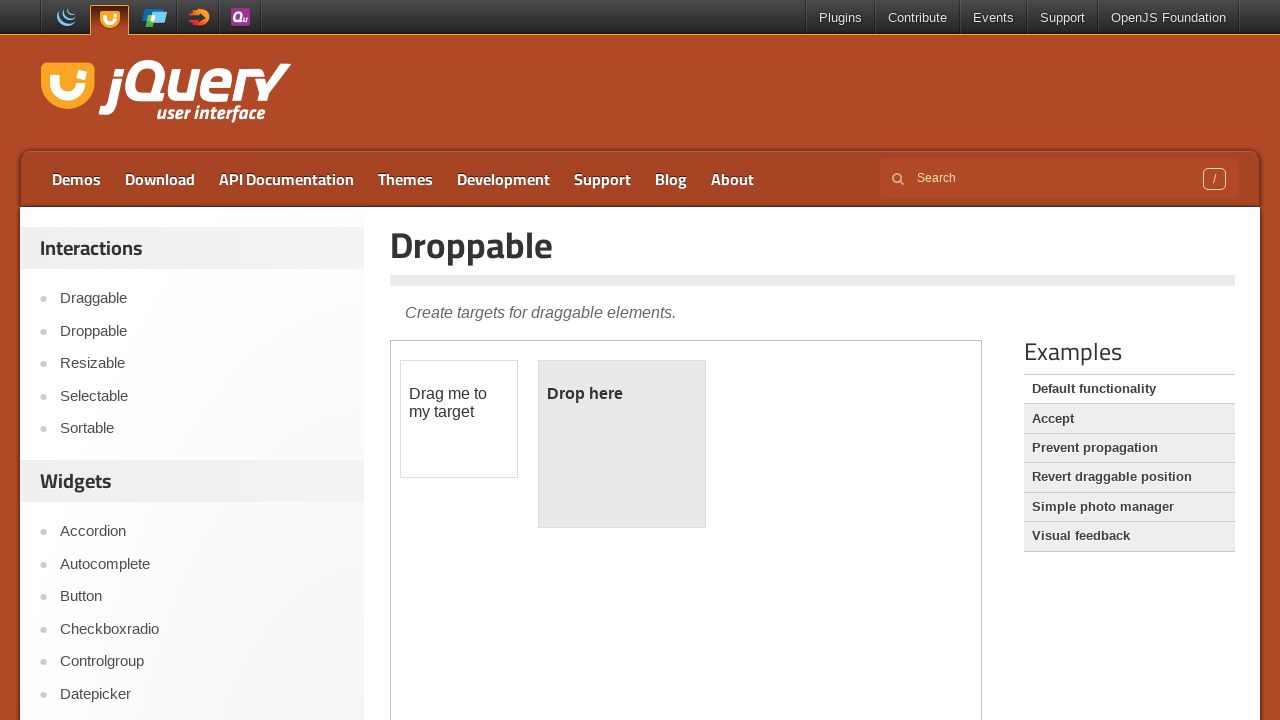

Located the first iframe containing the drag and drop demo
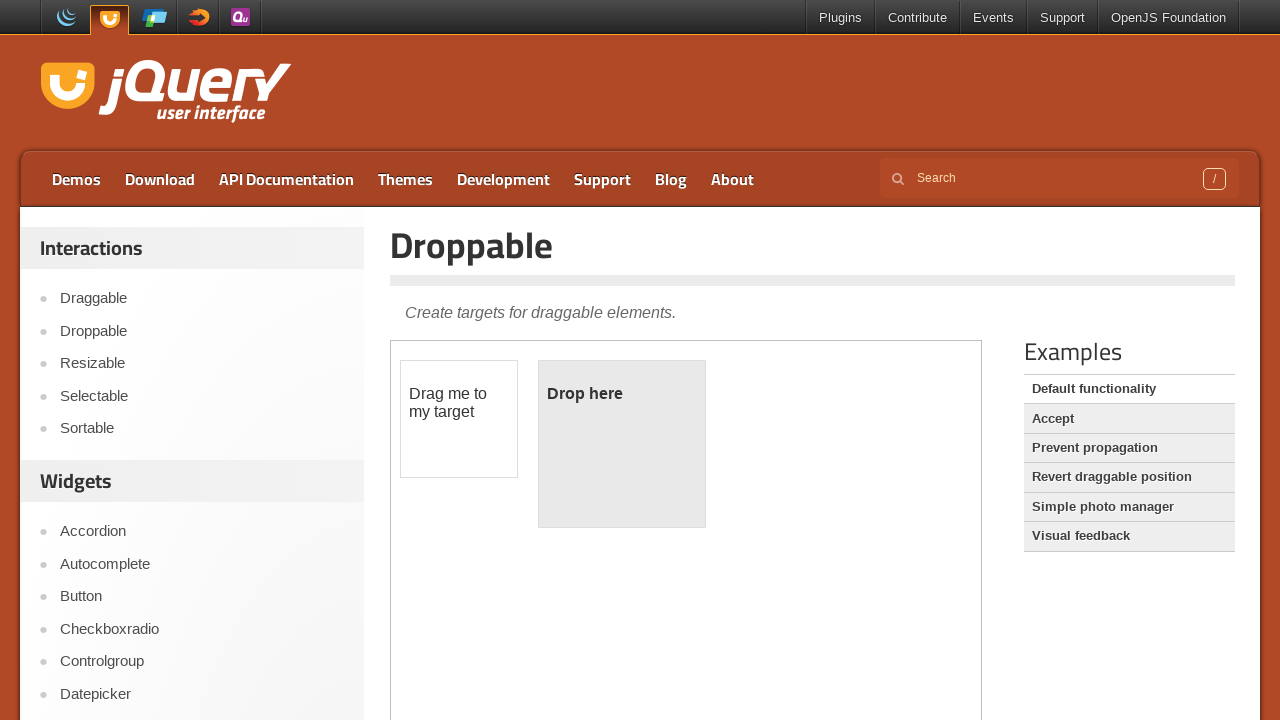

Located the draggable element with id 'draggable'
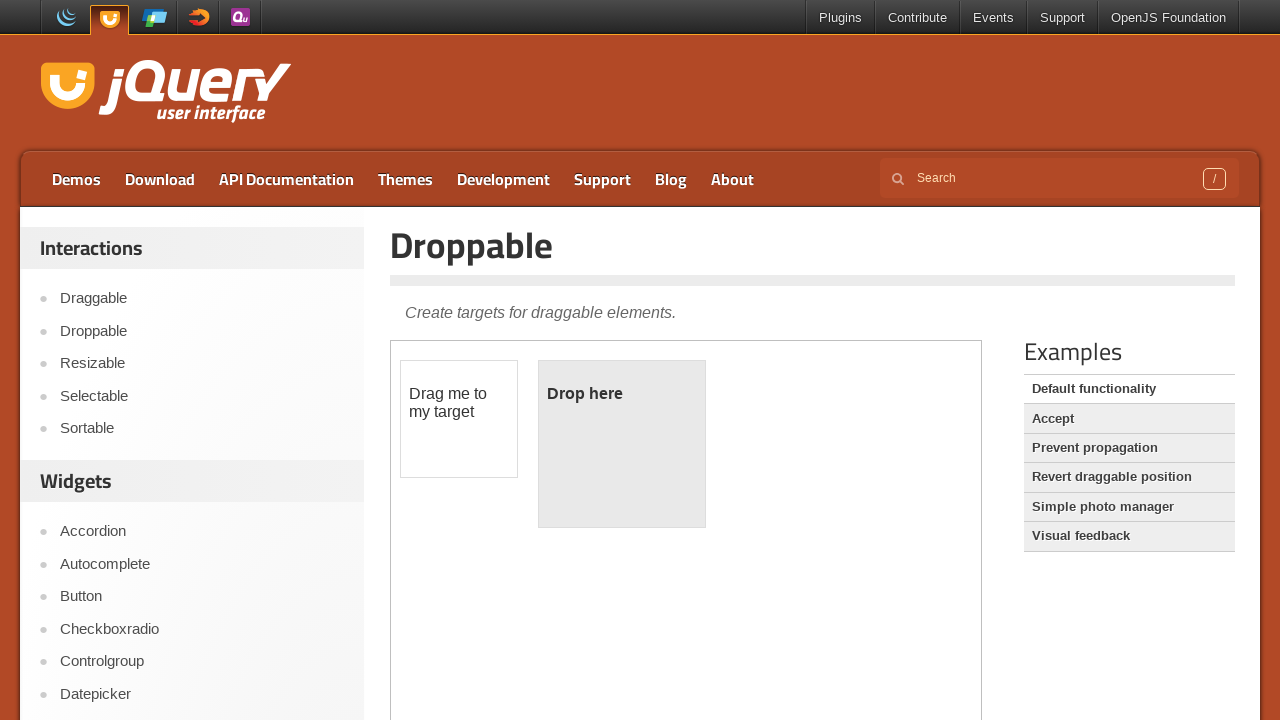

Located the droppable target element with id 'droppable'
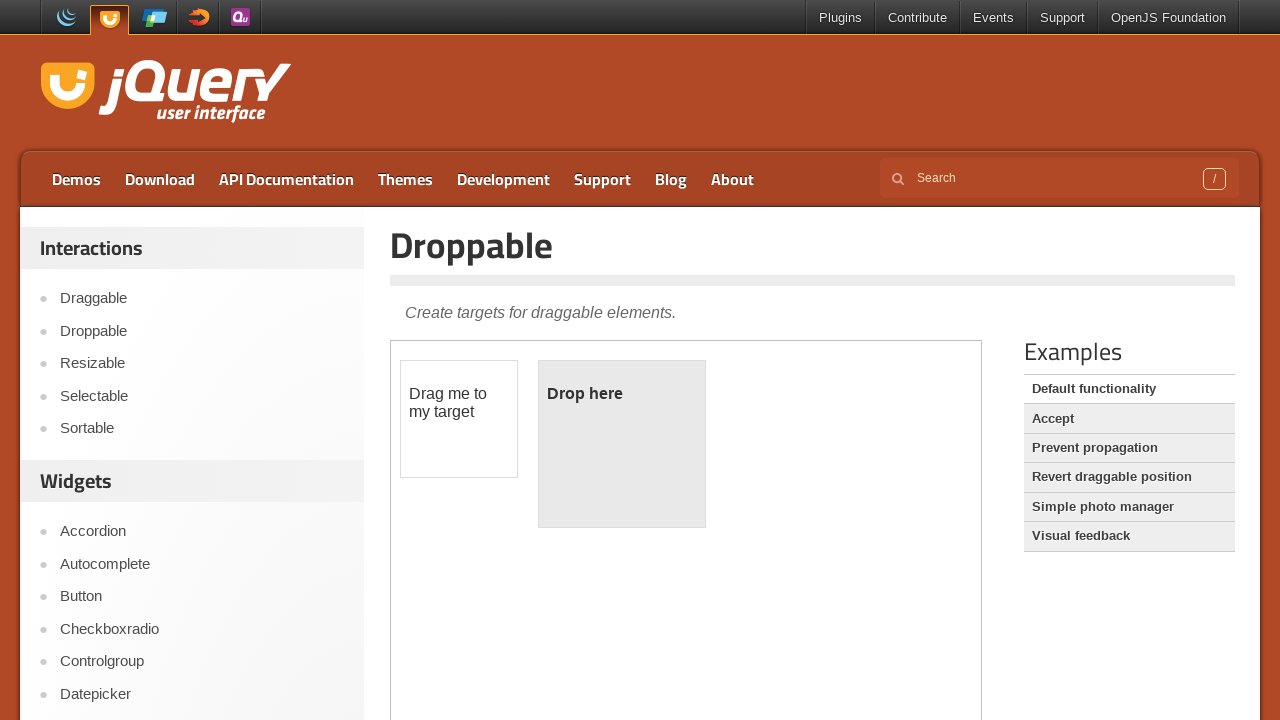

Dragged the draggable element to the droppable target at (622, 444)
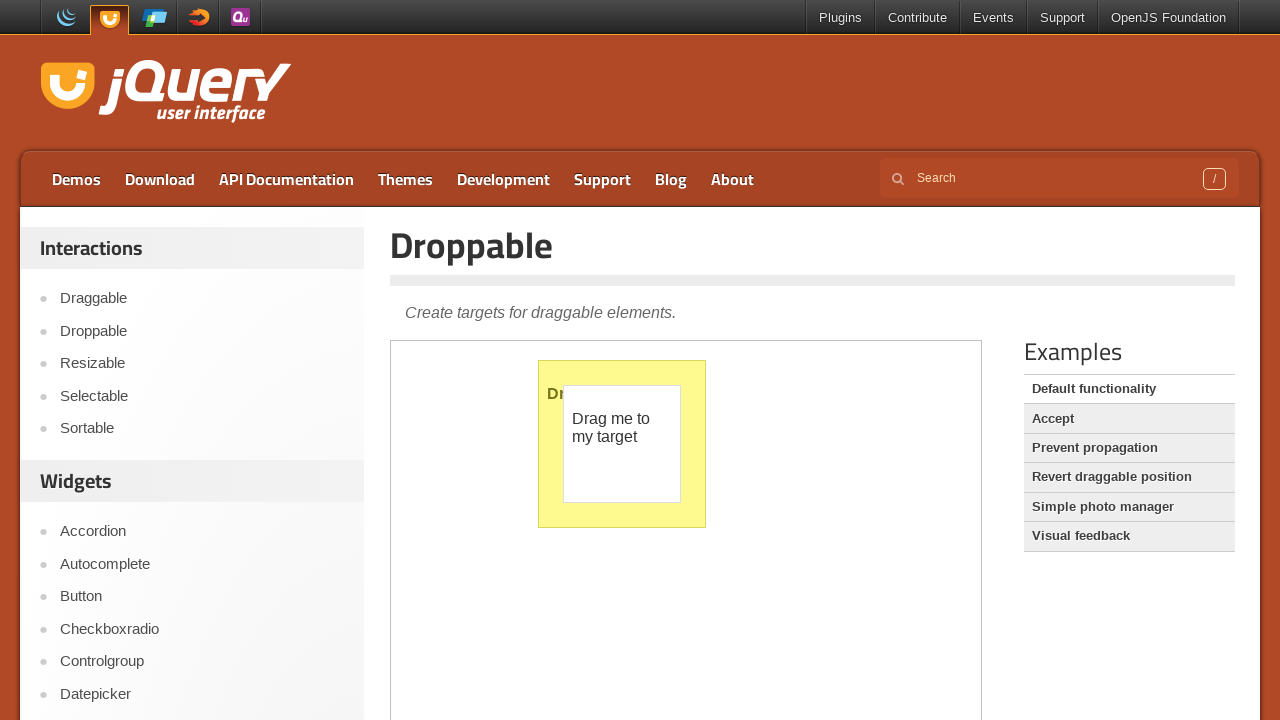

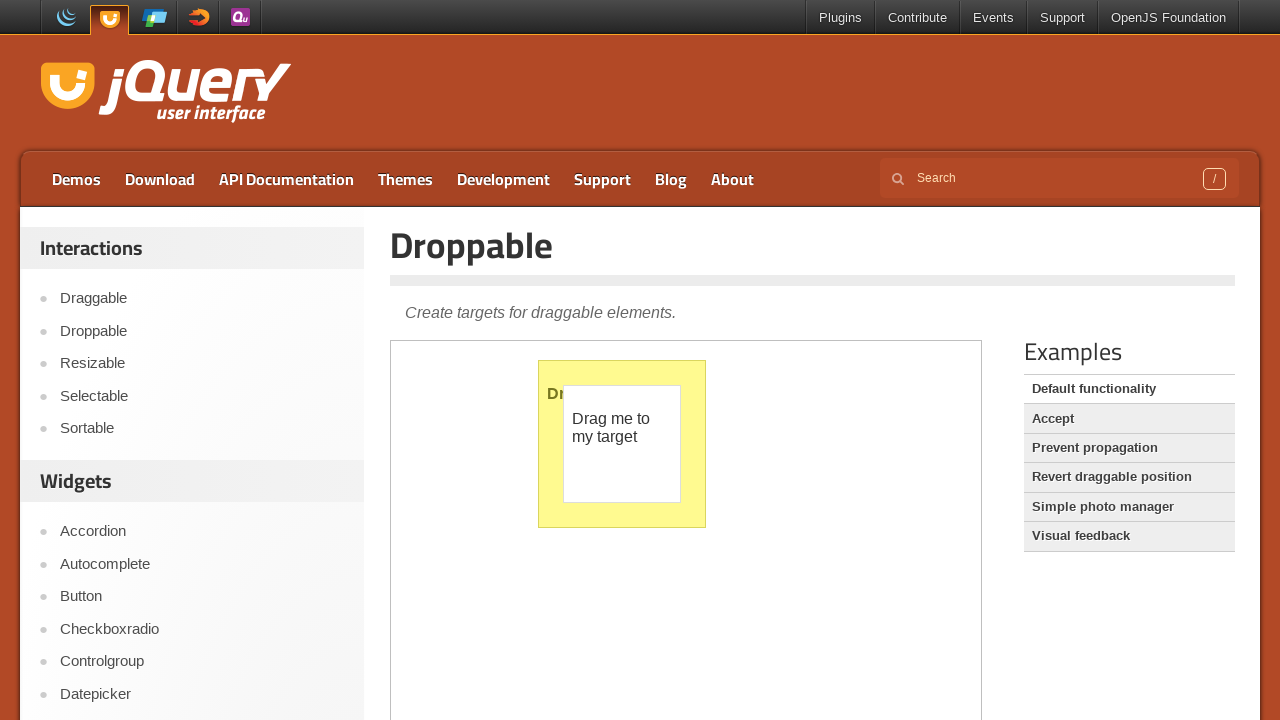